Tests dropdown/select element functionality by selecting options using three different methods: by visible text, by index, and by value attribute.

Starting URL: https://training-support.net/webelements/selects

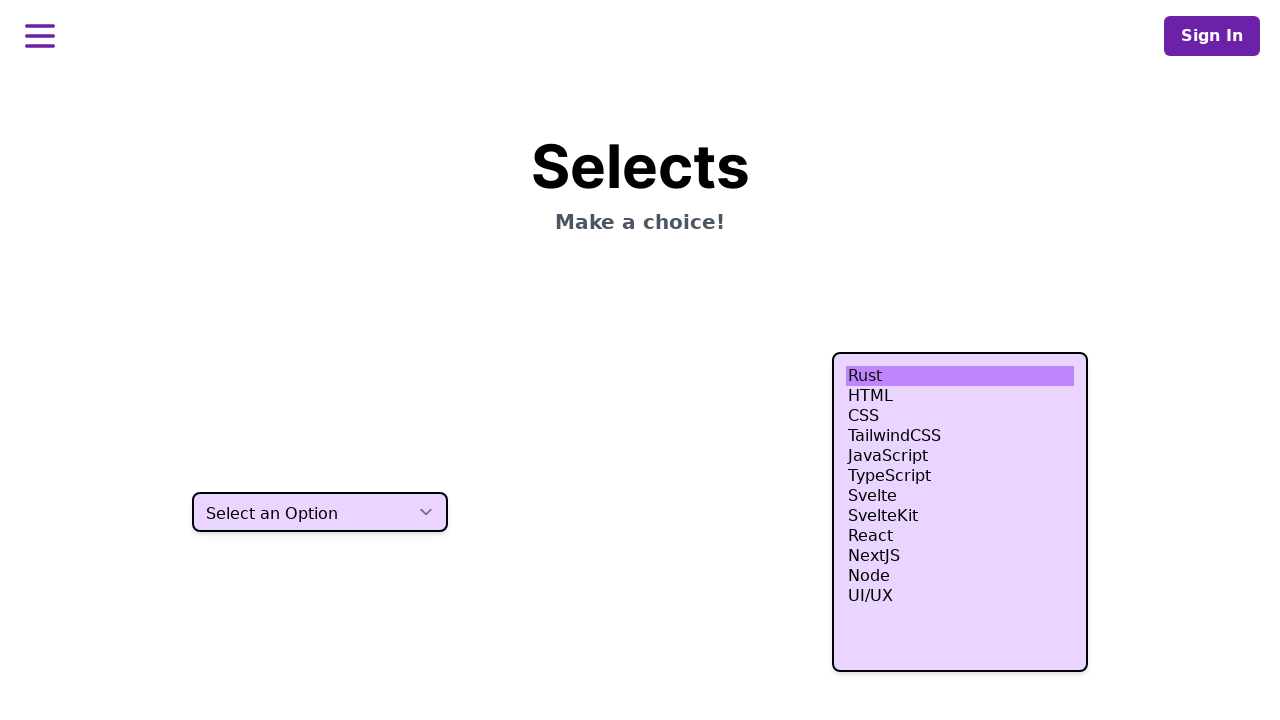

Selected option 'One' by visible text from dropdown on select.h-10
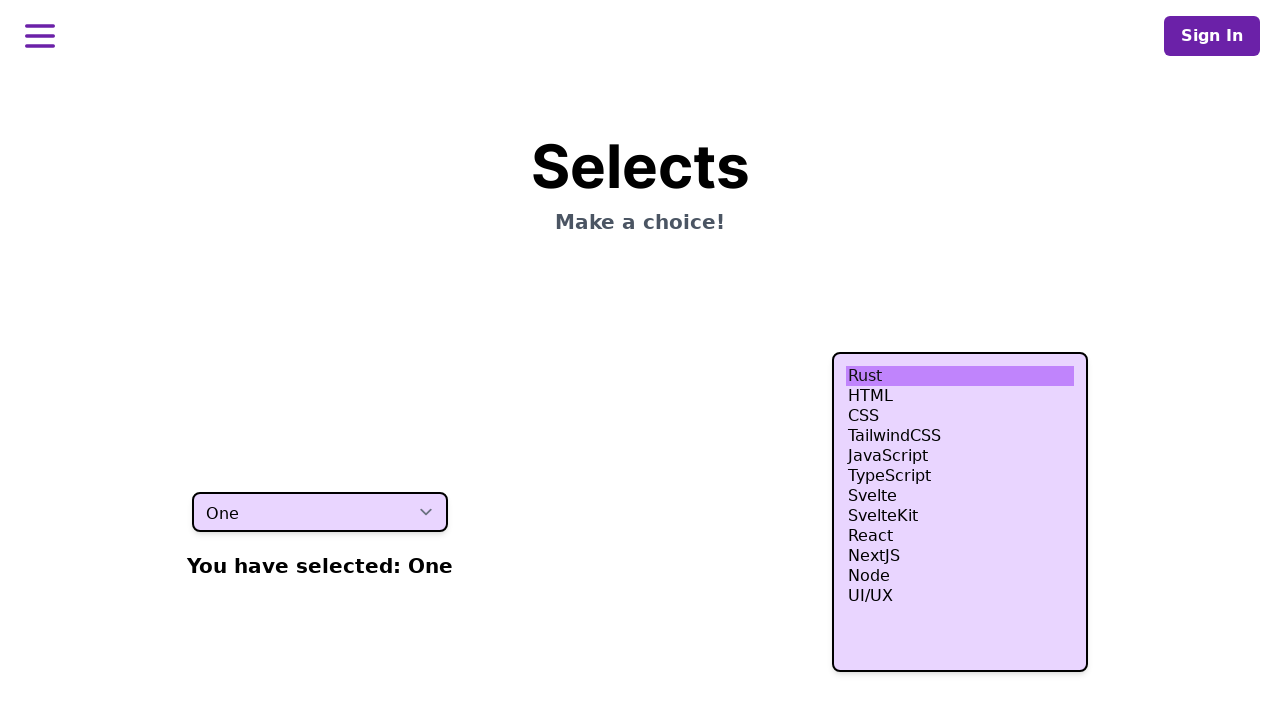

Selected third option by index (2) from dropdown on select.h-10
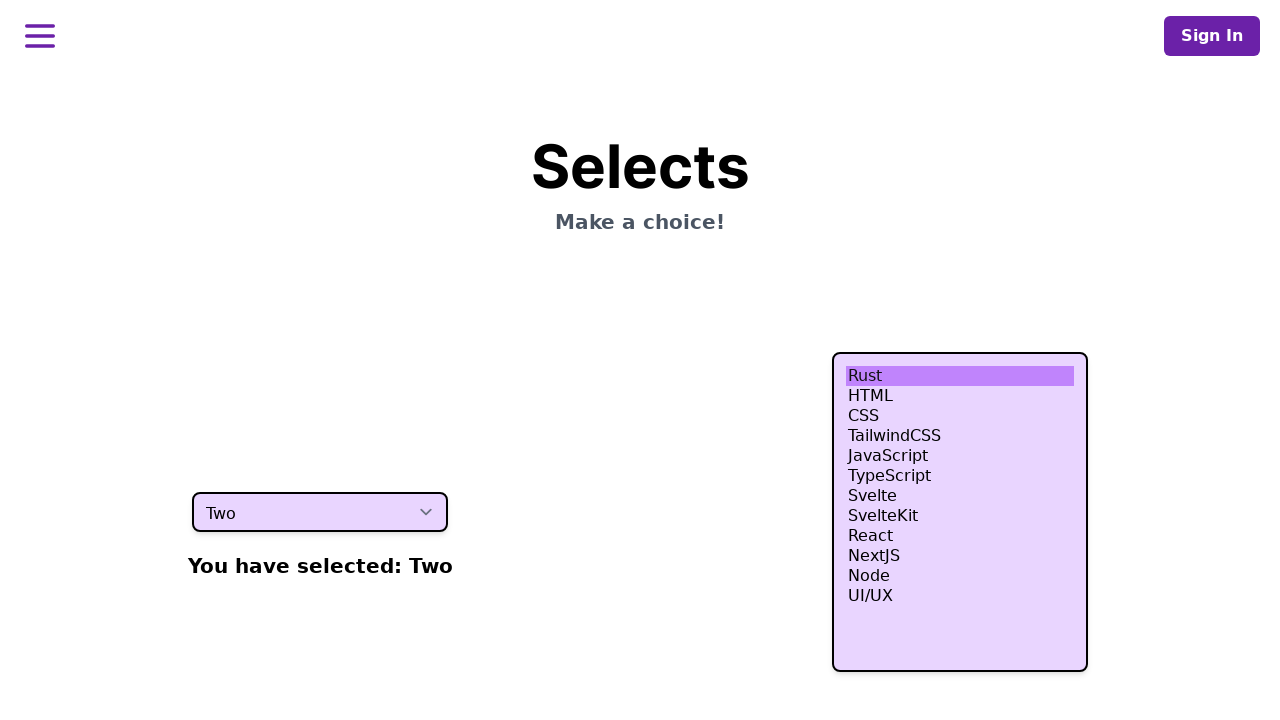

Selected option with value 'three' by value attribute from dropdown on select.h-10
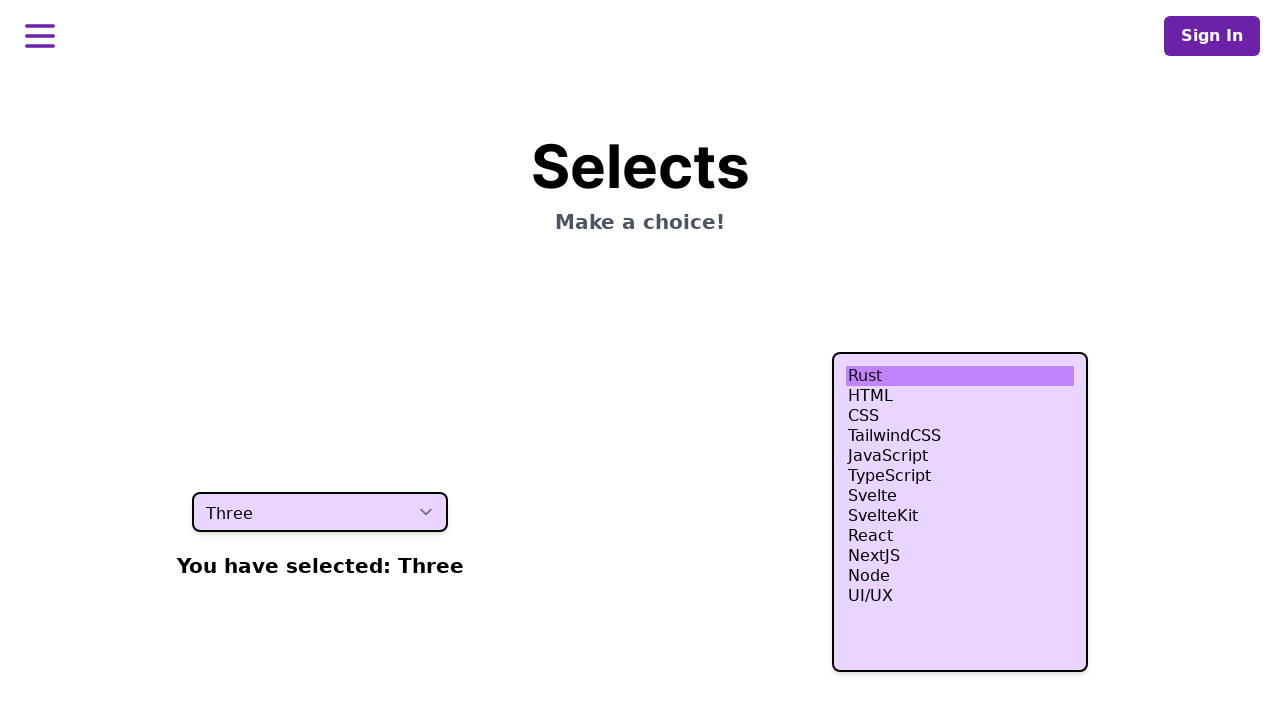

Waited 500ms for selection to be applied
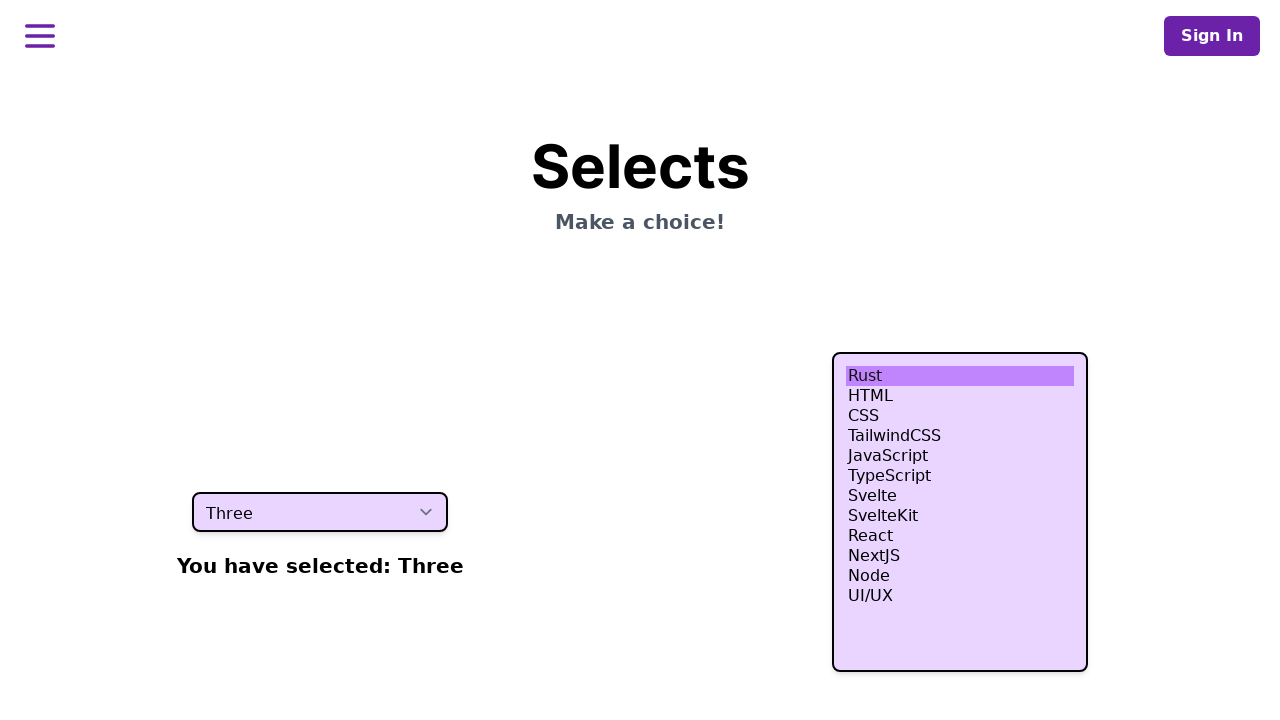

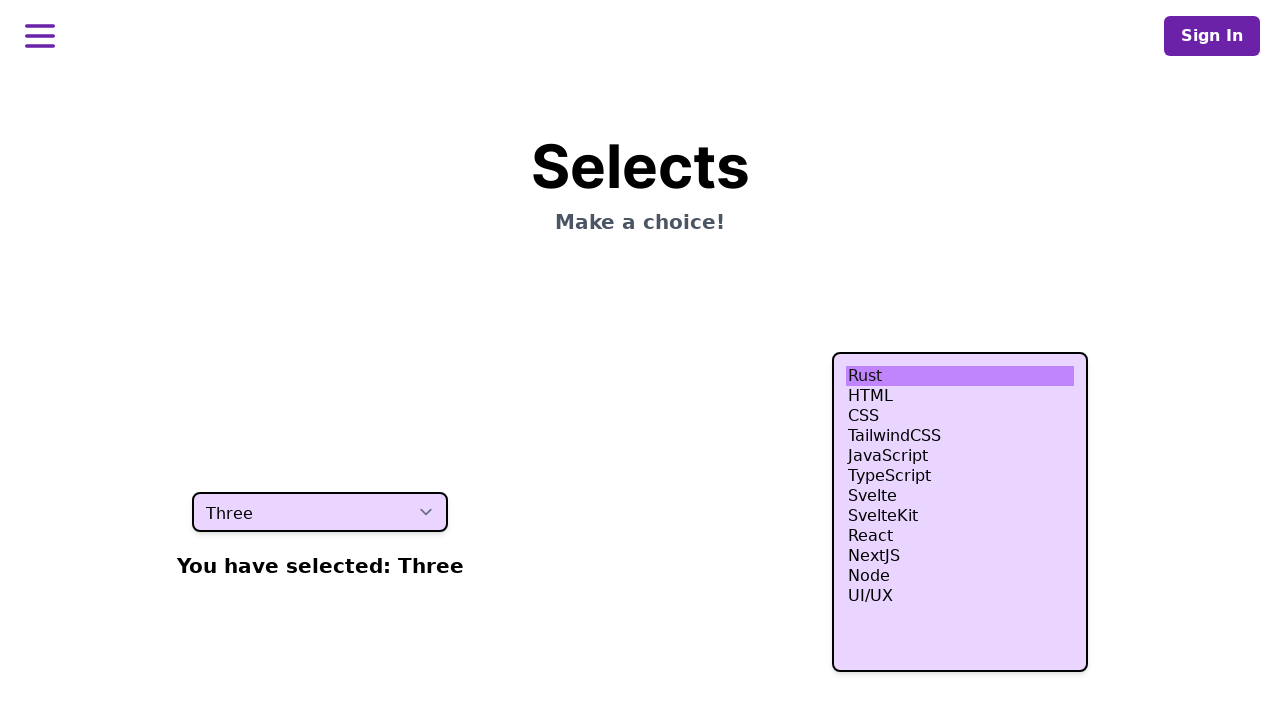